Tests the text box form submission on DemoQA by filling in full name, email, current address, and permanent address fields, then verifying the output displays the entered information correctly.

Starting URL: https://demoqa.com/text-box

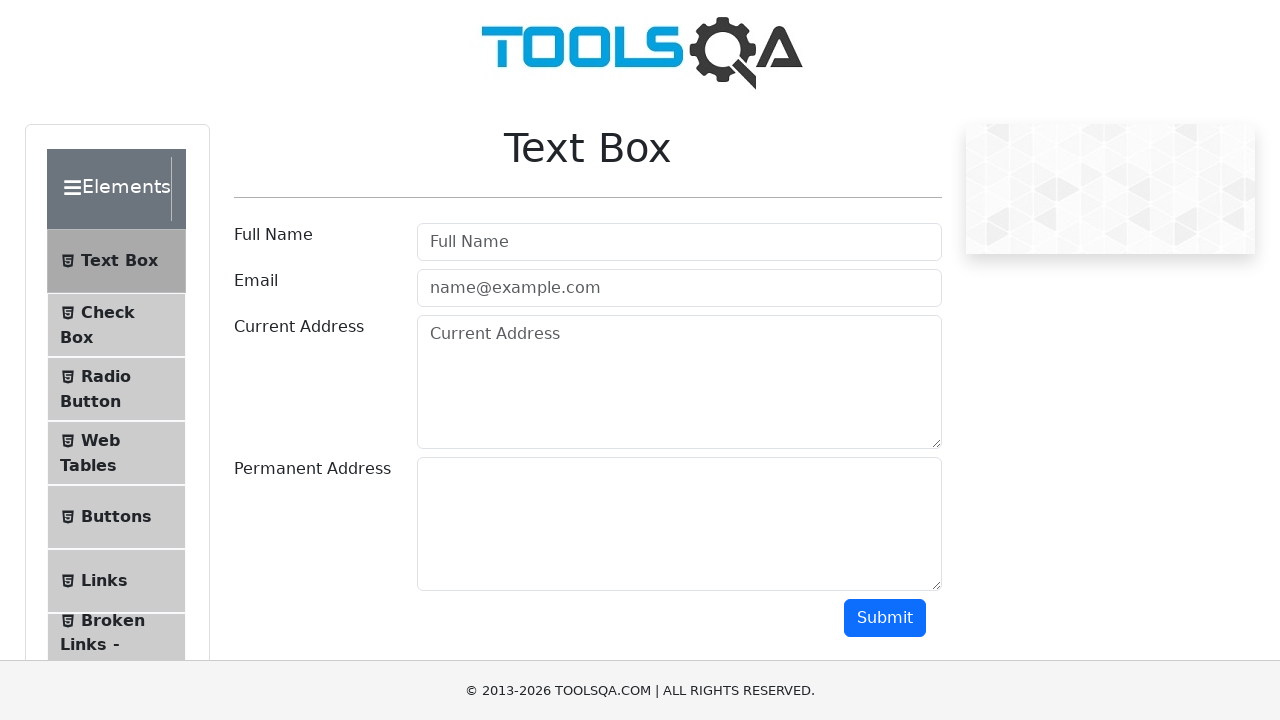

Filled full name field with 'Tran Minh B' on #userName
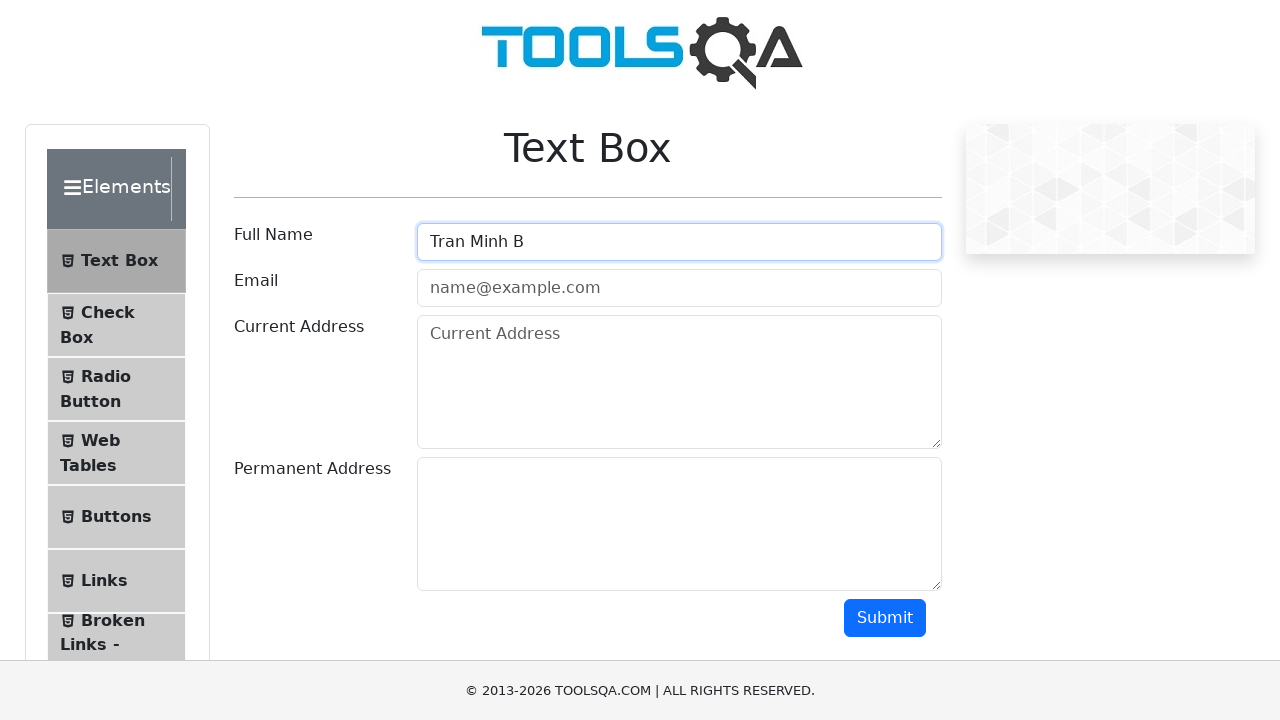

Filled email field with 'tran.minh.b@example.com' on #userEmail
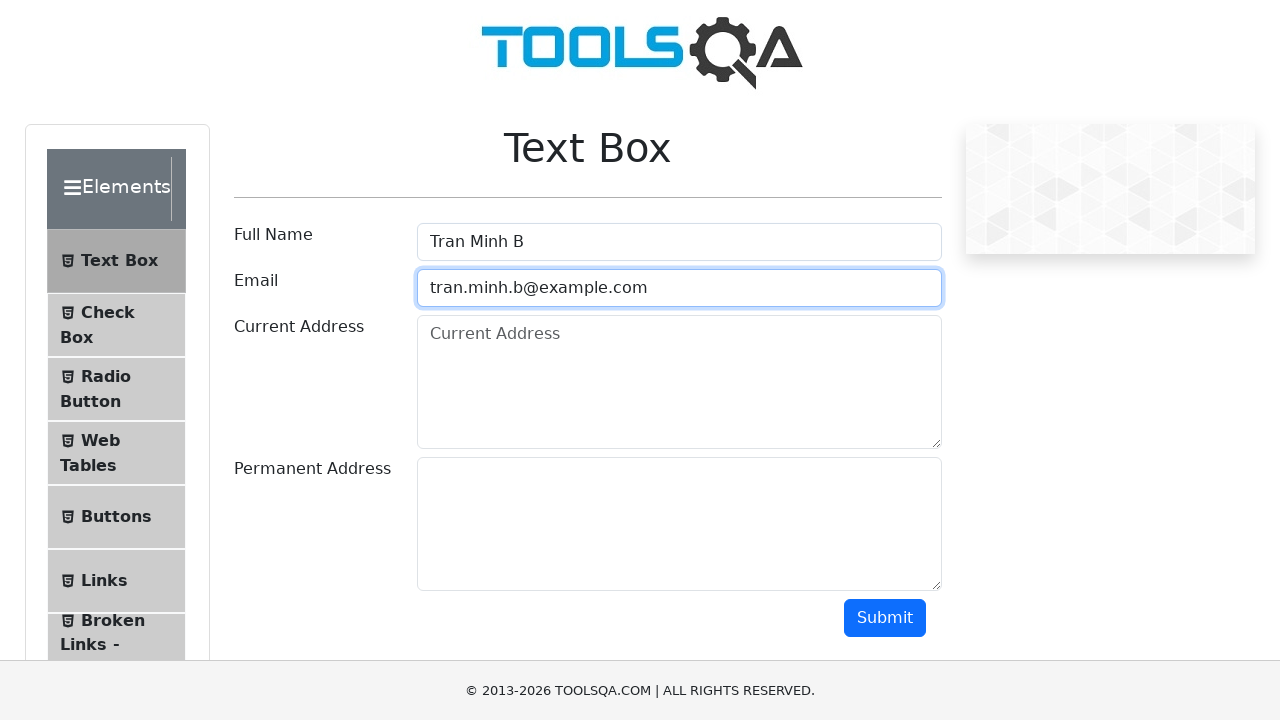

Filled current address field with '789 Oak Boulevard' on #currentAddress
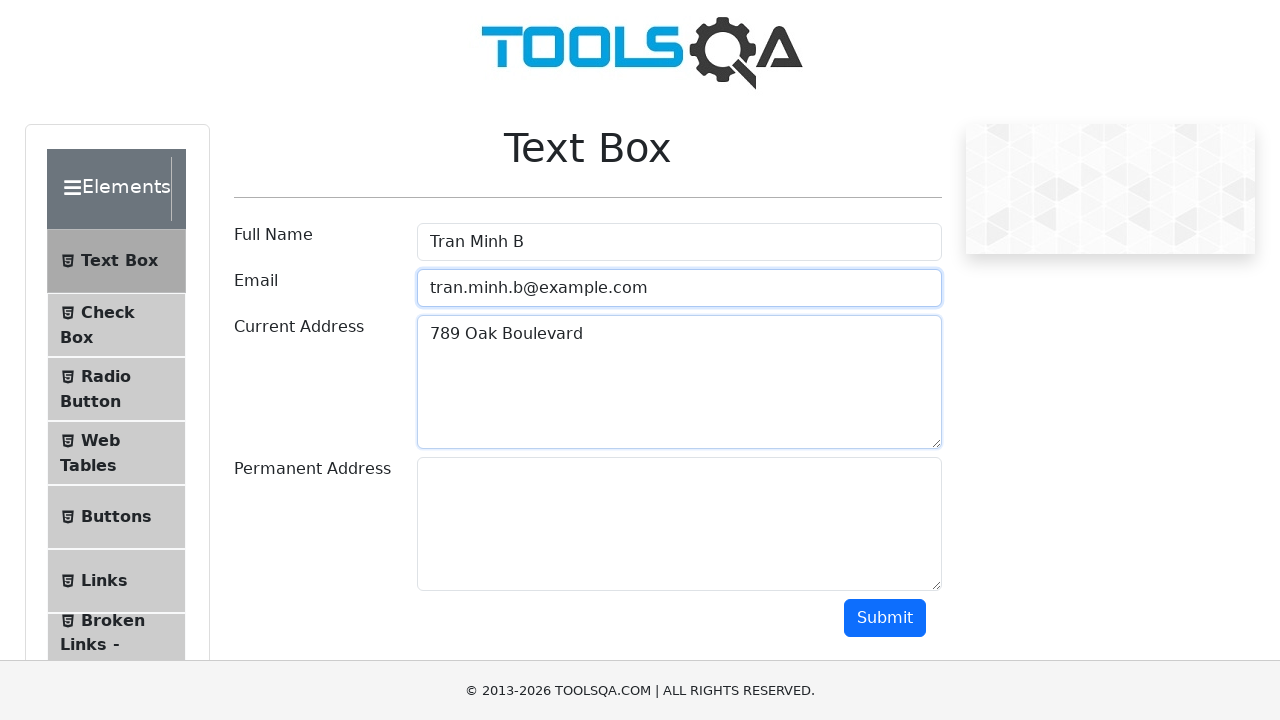

Filled permanent address field with '321 Pine Avenue' on #permanentAddress
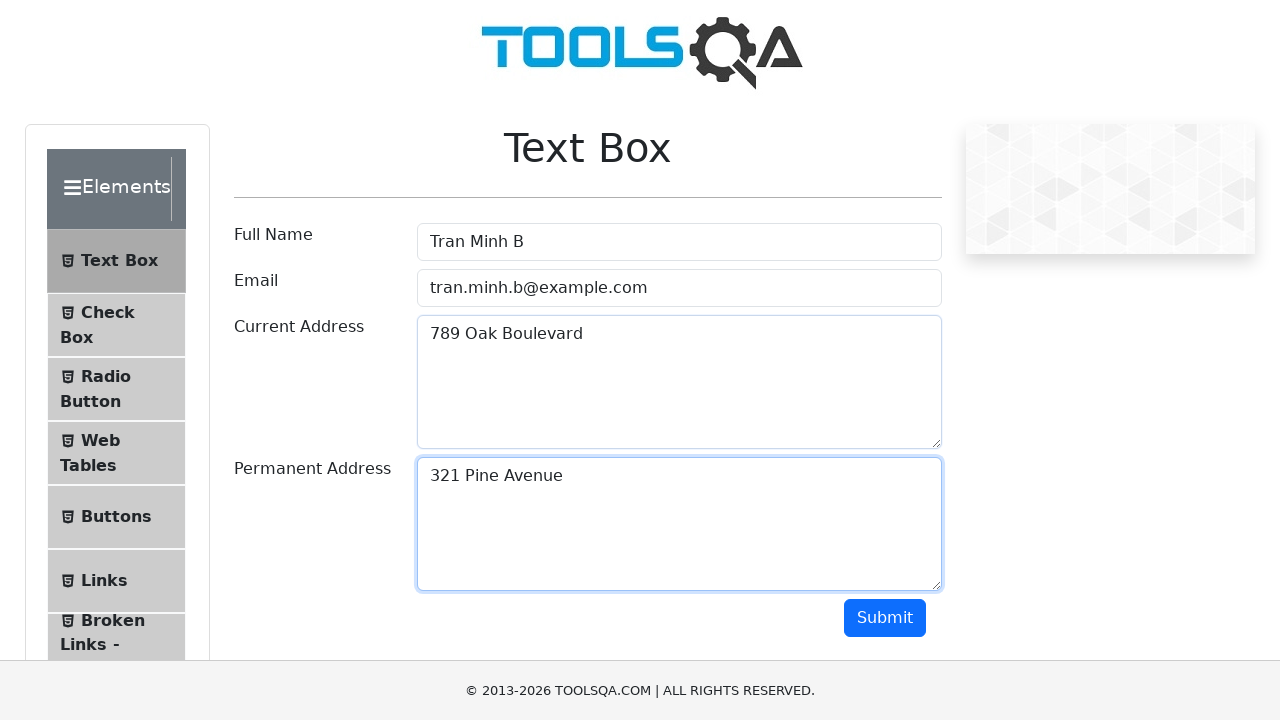

Clicked submit button to submit the form at (885, 618) on #submit
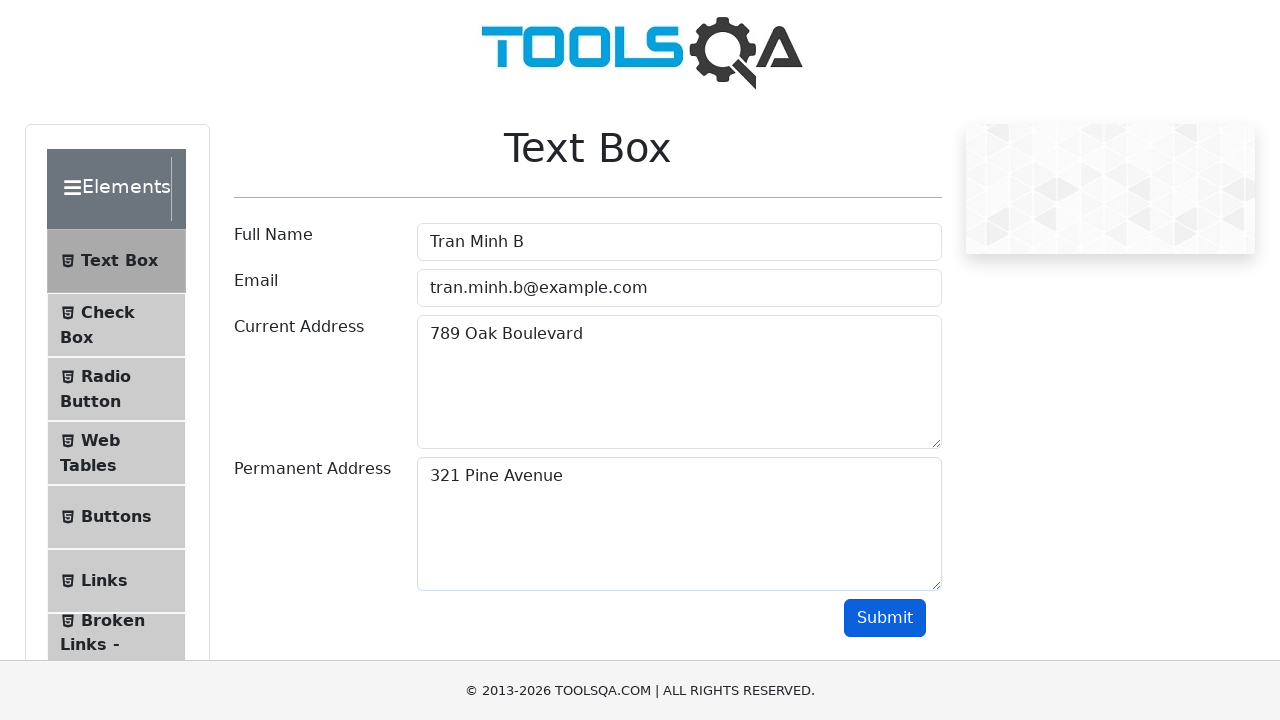

Waited for output section to appear
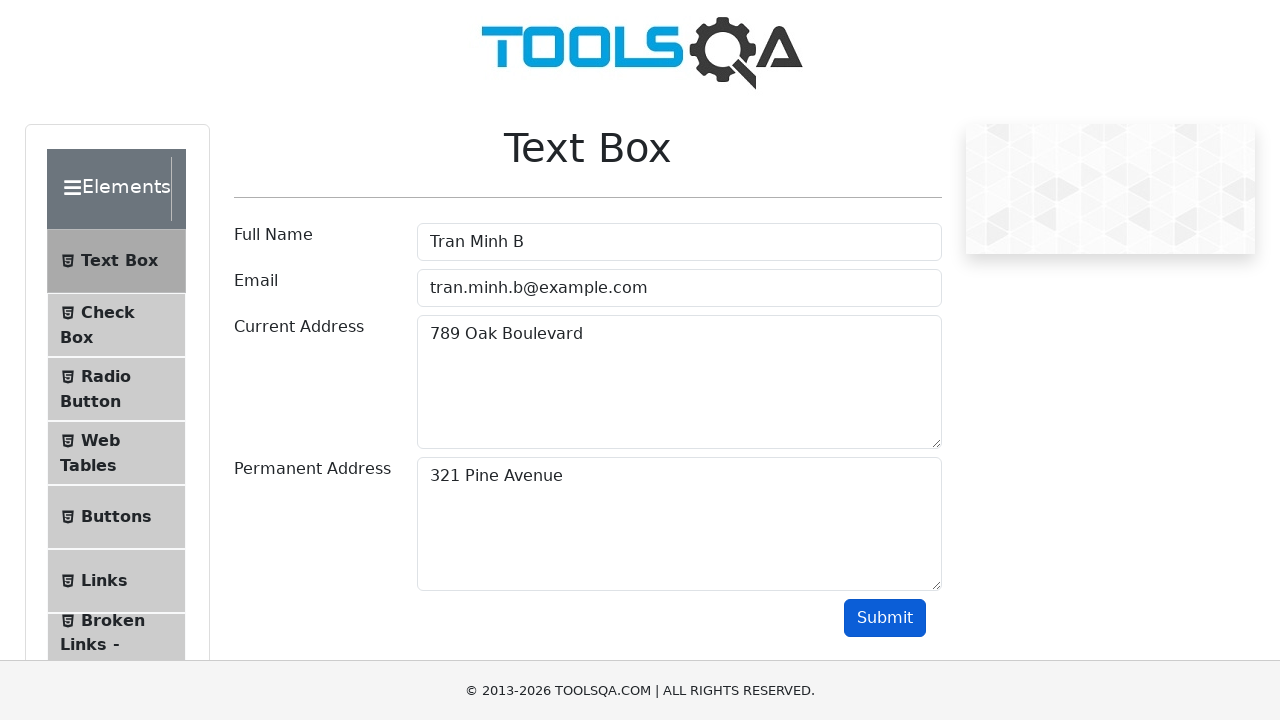

Located the output element
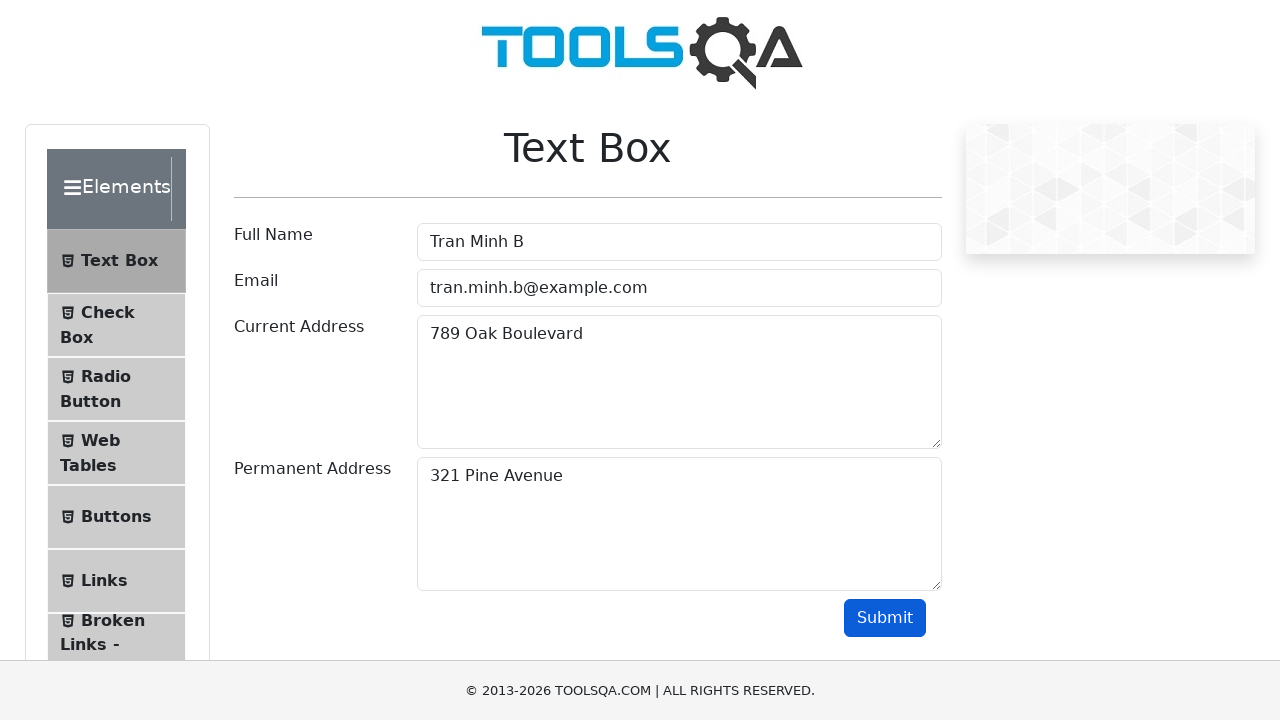

Verified full name 'Tran Minh B' appears in output
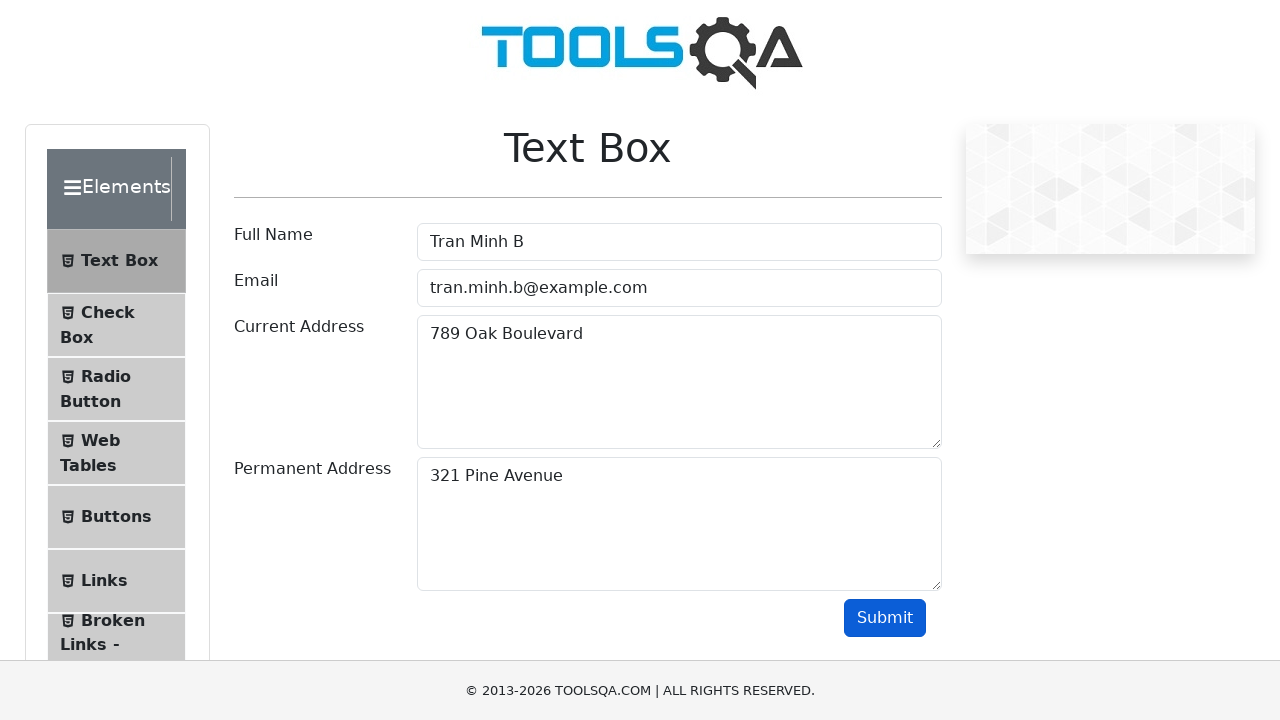

Verified email 'tran.minh.b@example.com' appears in output
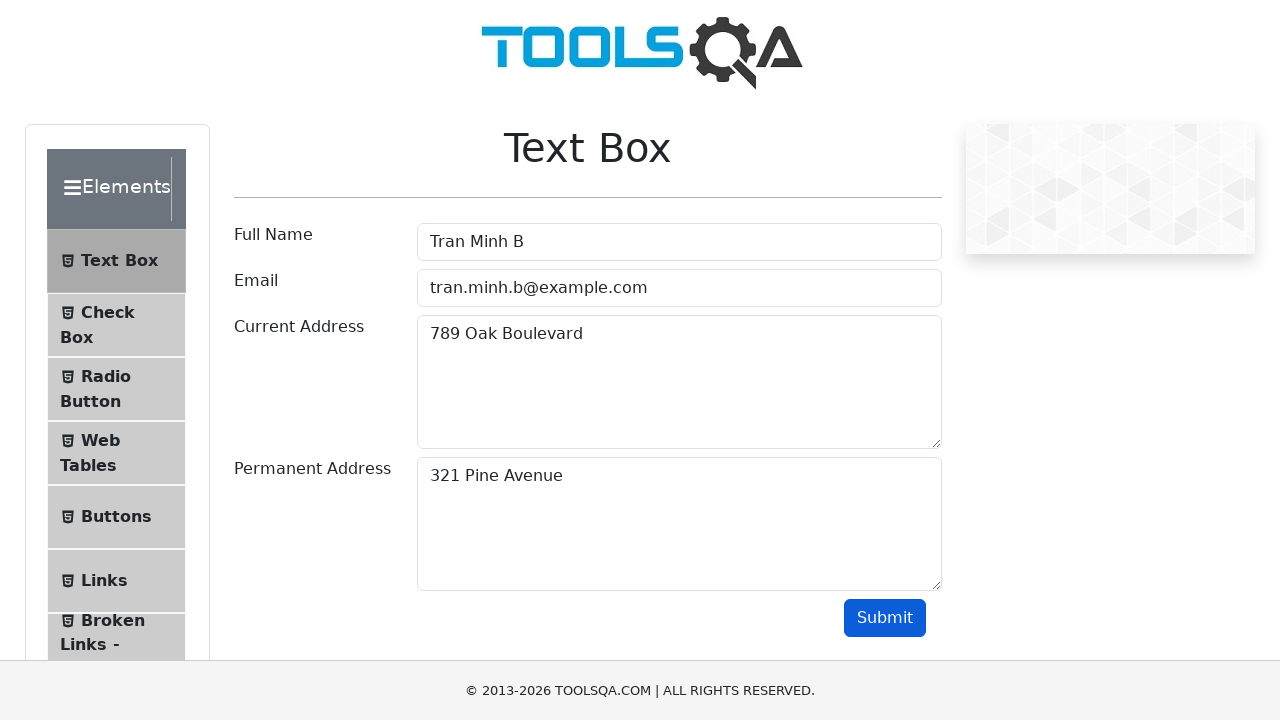

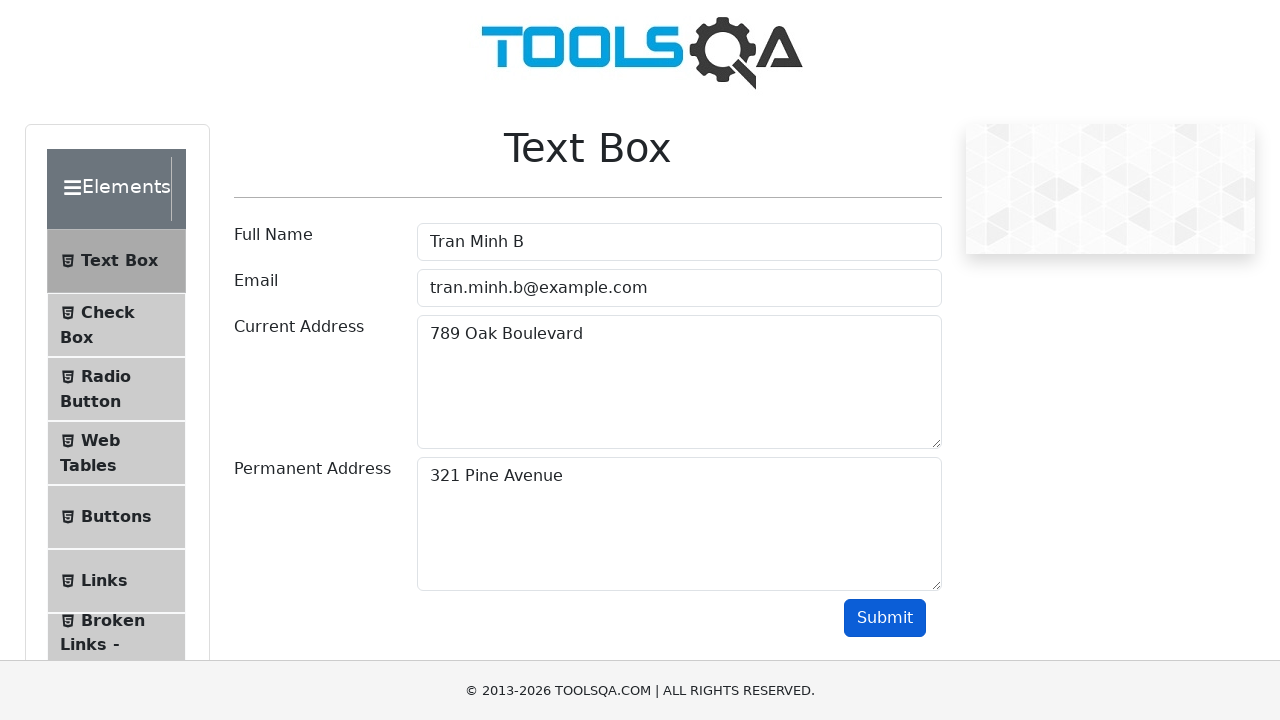